Tests drag and drop functionality by dragging an element from source to target location within an iframe

Starting URL: https://jqueryui.com/droppable/

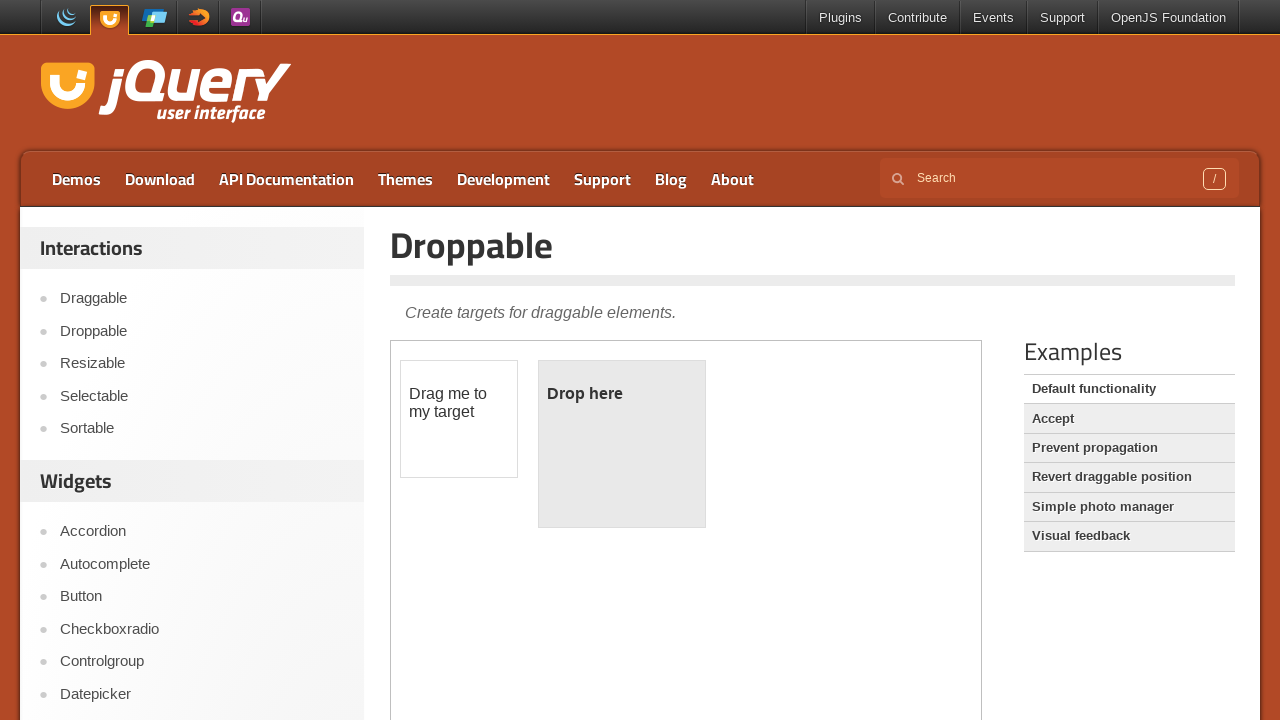

Located the first iframe containing the drag and drop demo
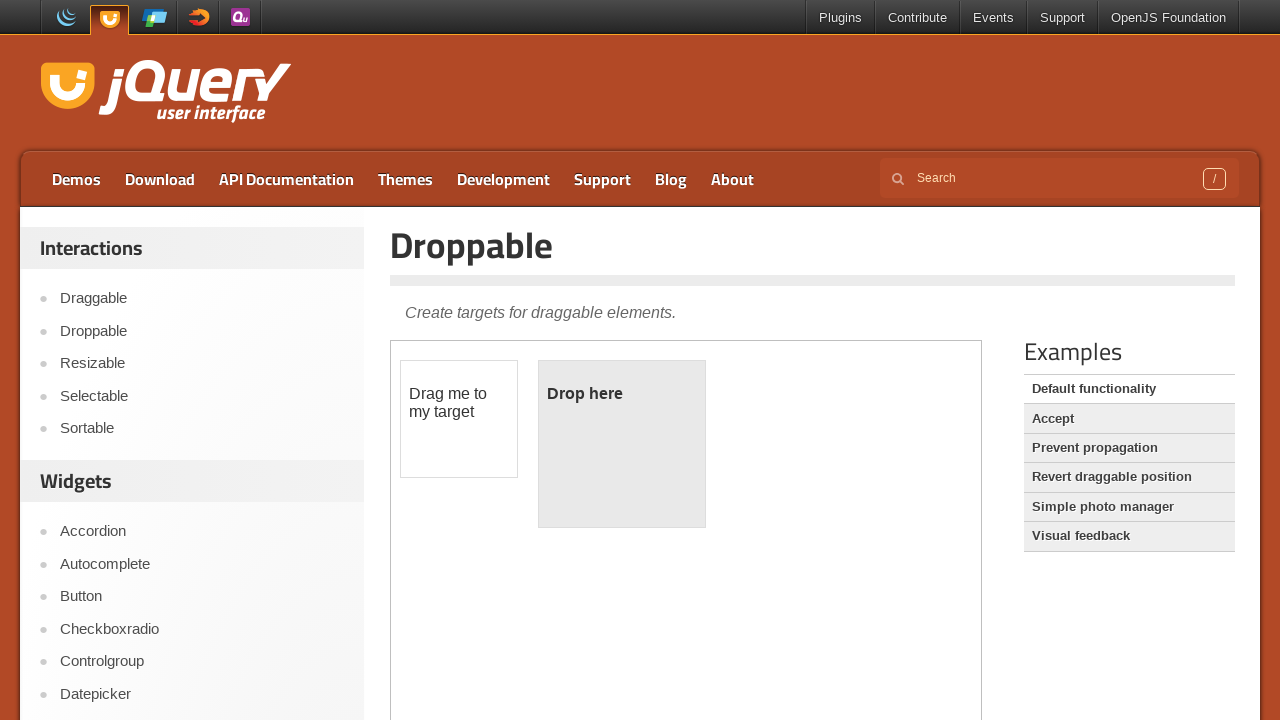

Located the draggable element within the iframe
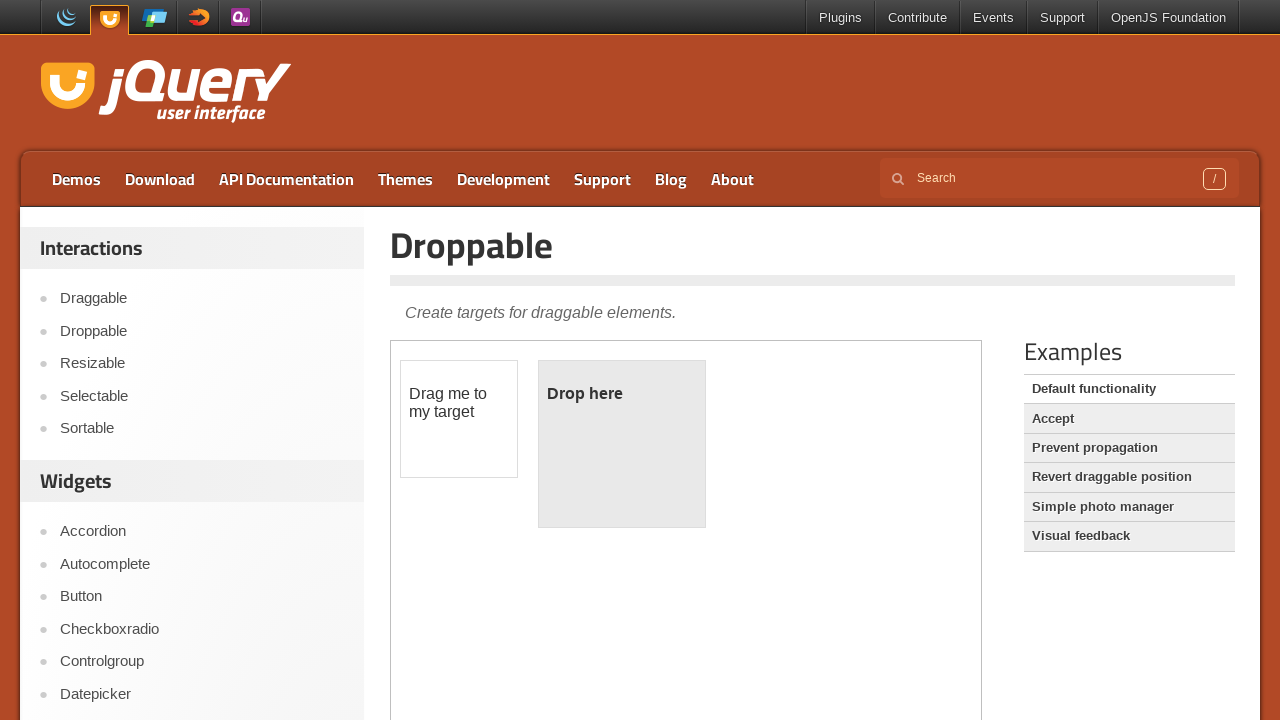

Located the droppable target element within the iframe
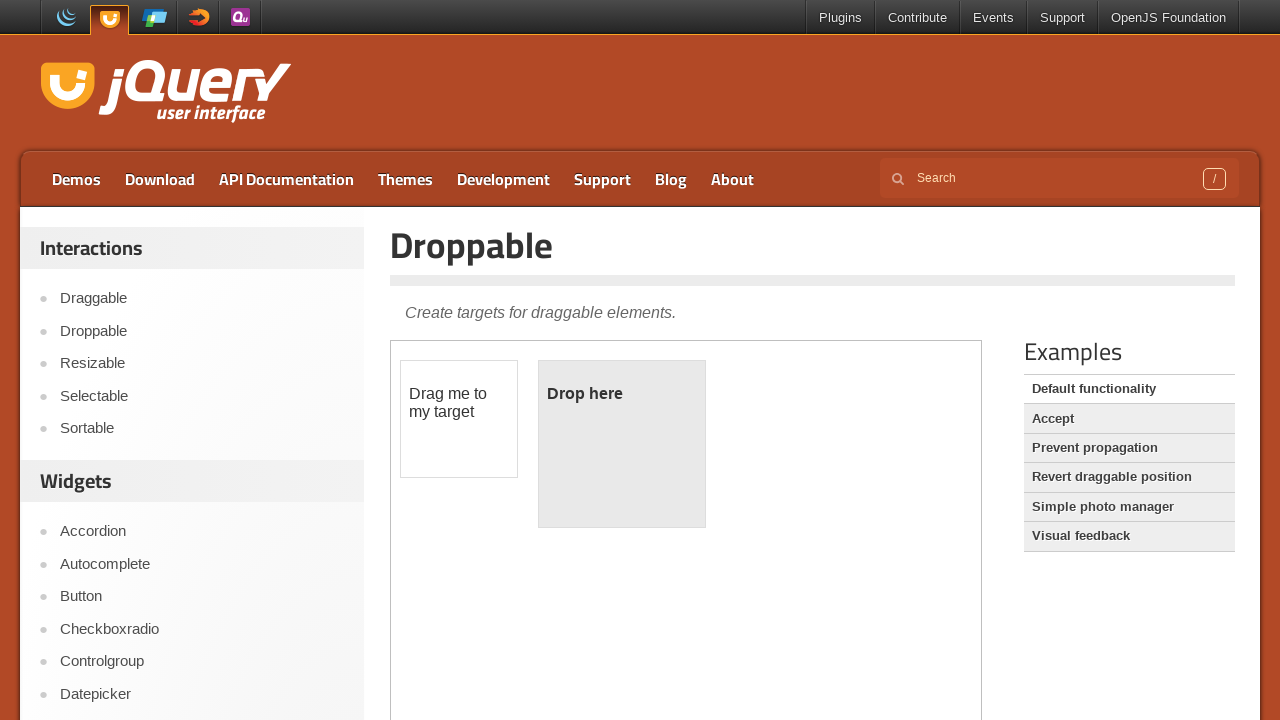

Dragged the draggable element to the droppable target location at (622, 444)
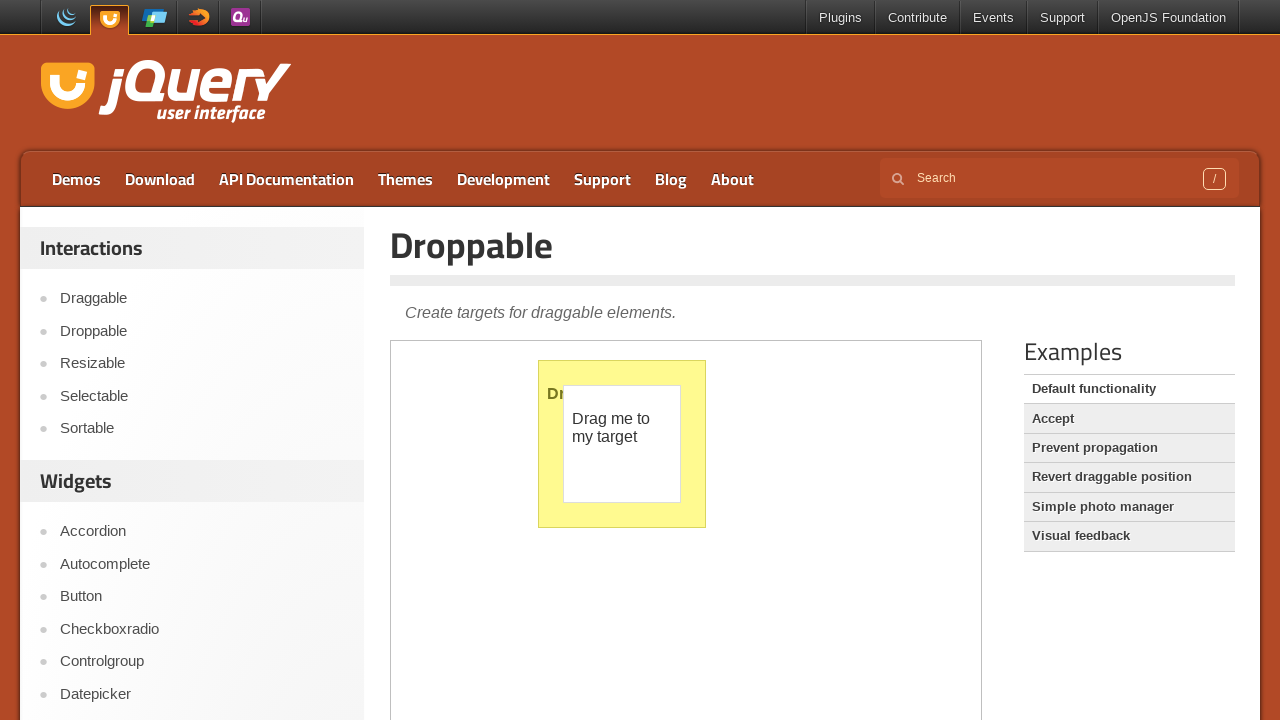

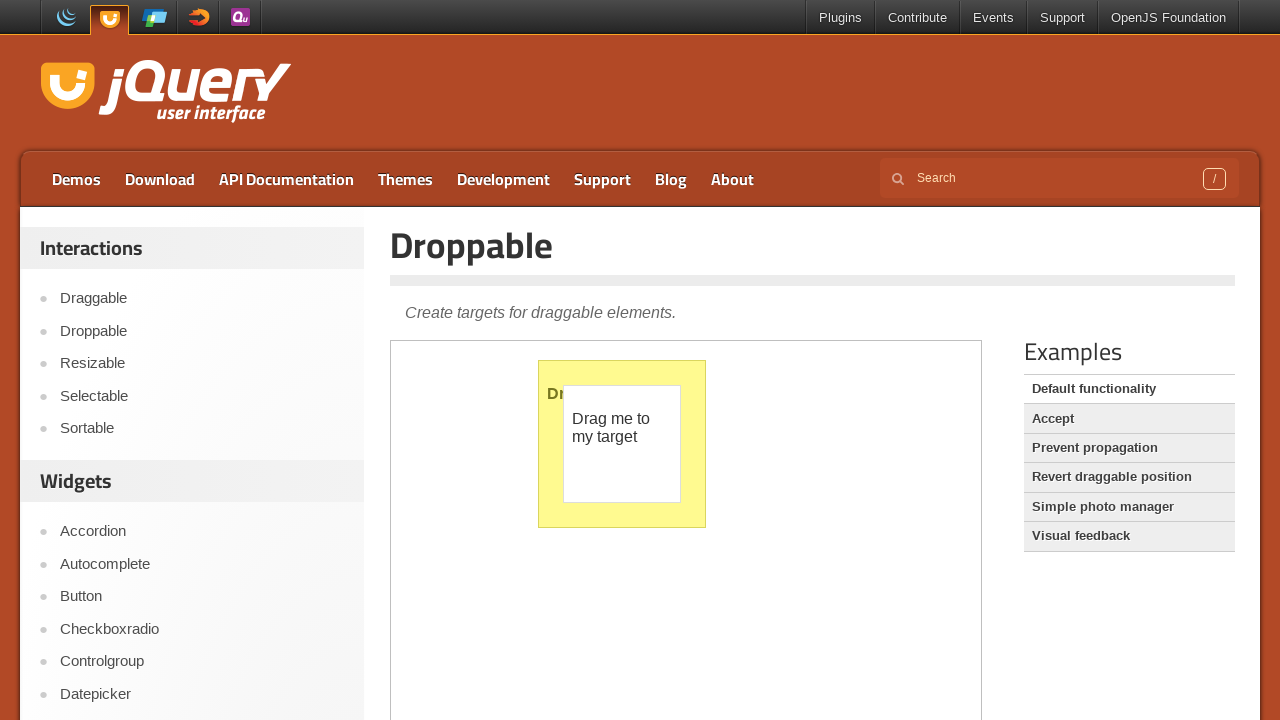